Navigates to a device info page to verify page loads, then navigates to WhoScored Premier League page to verify sports content is accessible.

Starting URL: https://deviceandbrowserinfo.com/info_device

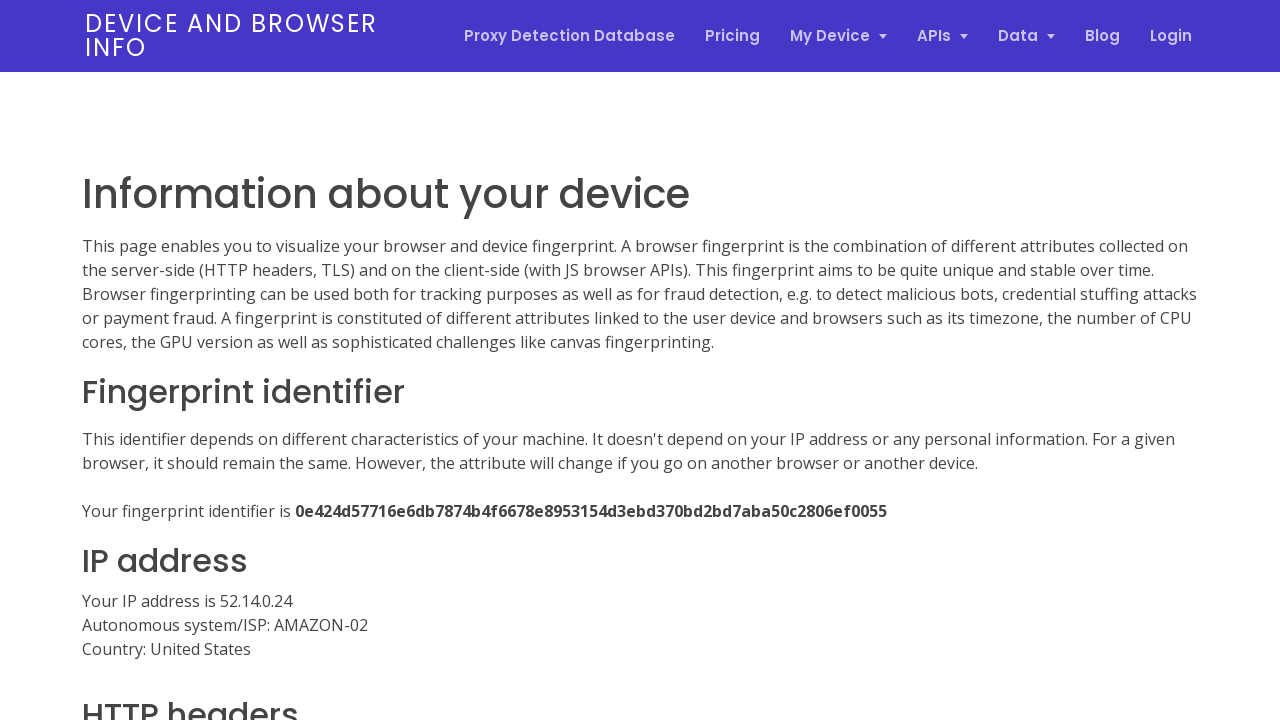

Waited for main section to load on device info page
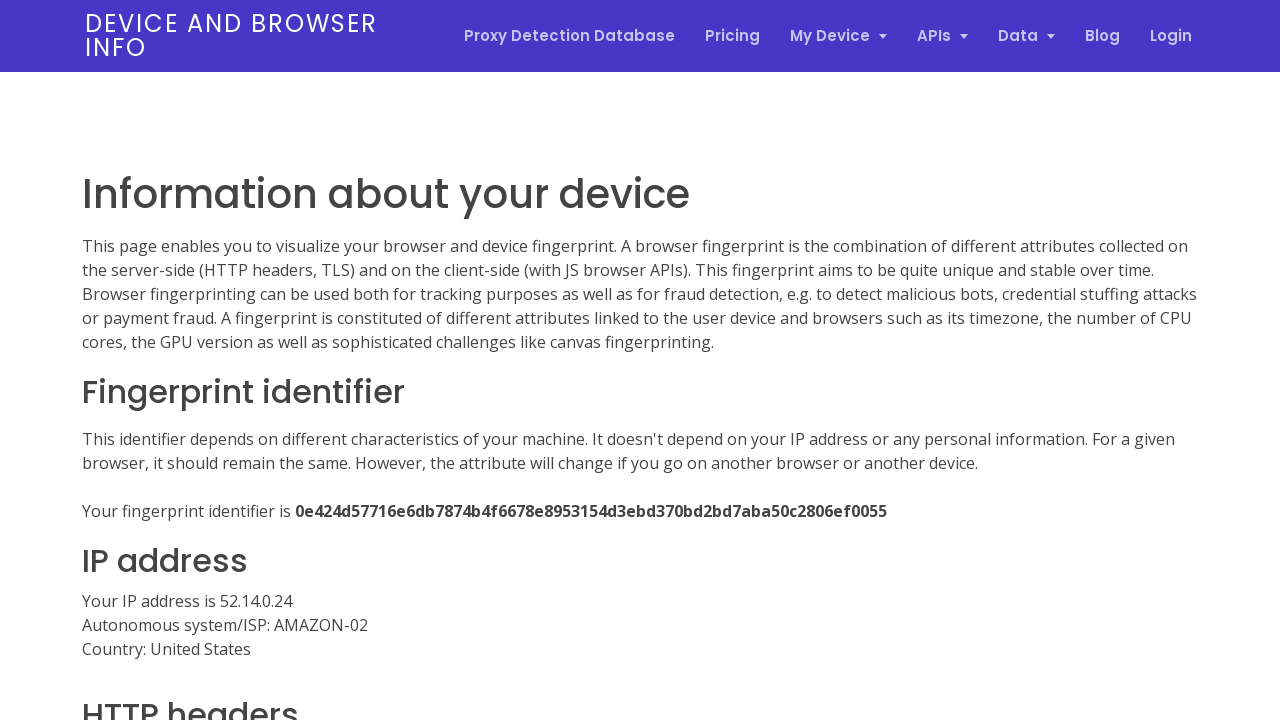

Verified device info paragraph is visible
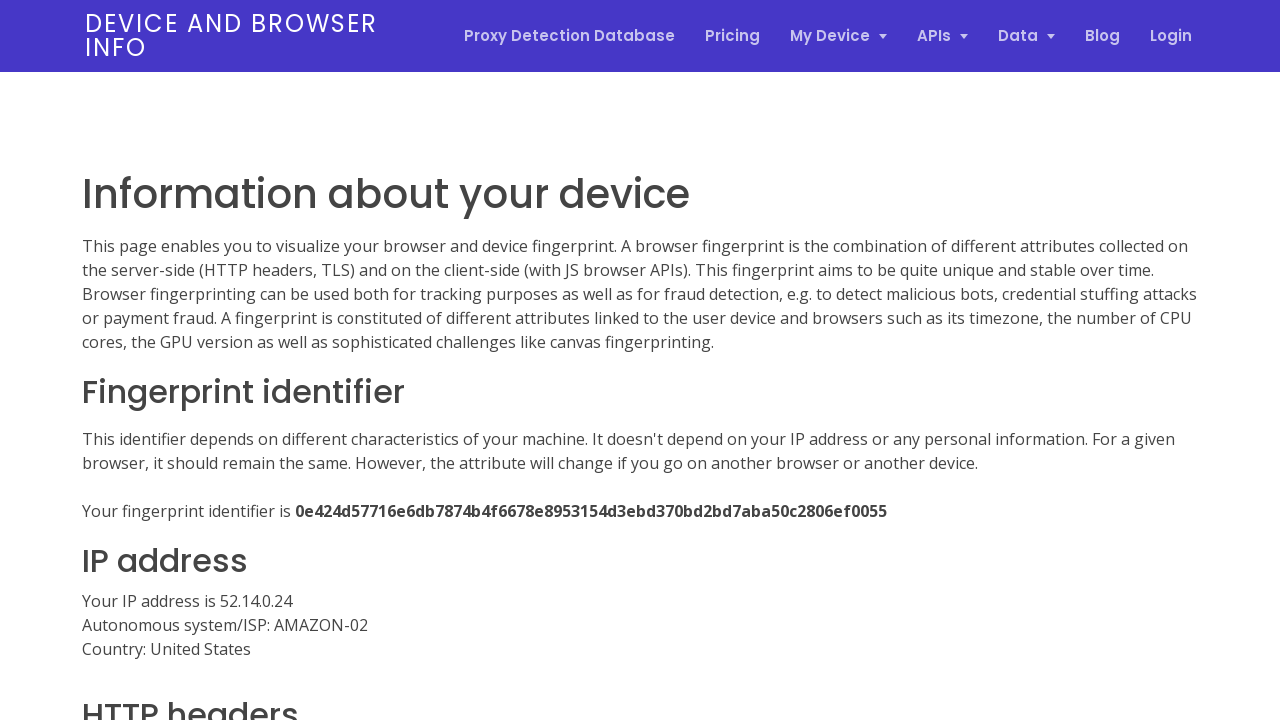

Navigated to WhoScored Premier League page
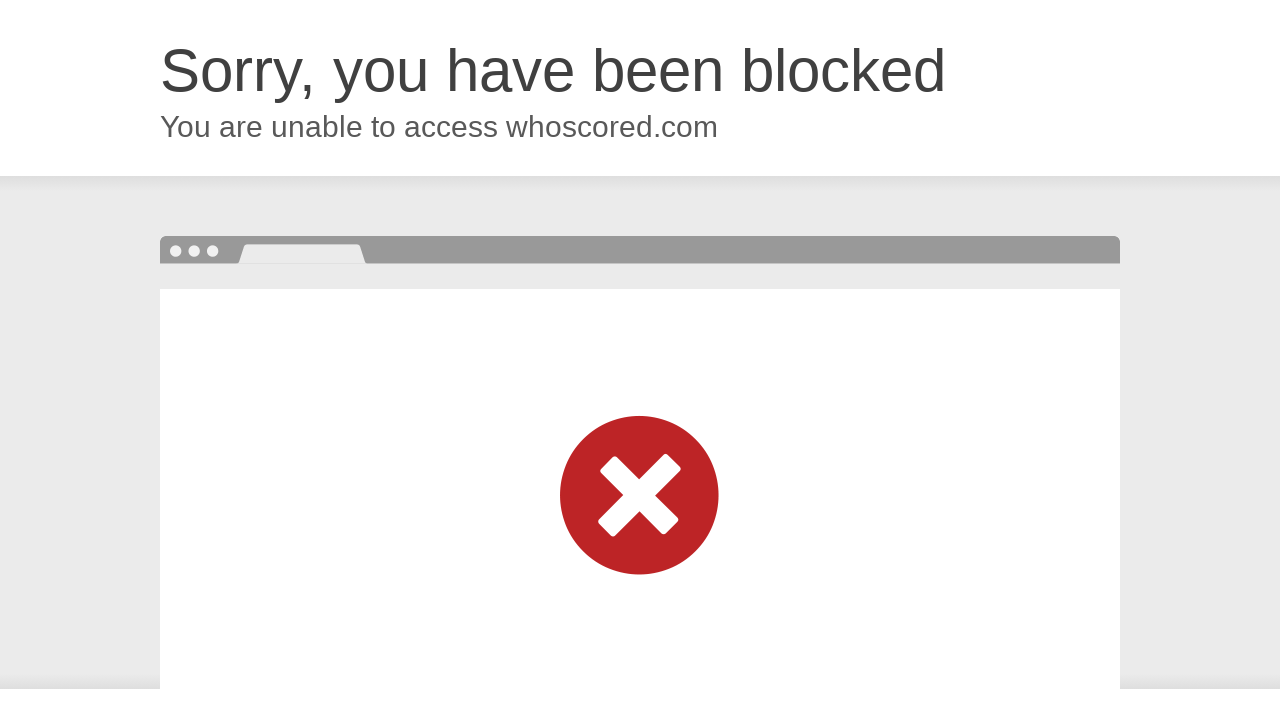

Body element loaded on WhoScored page
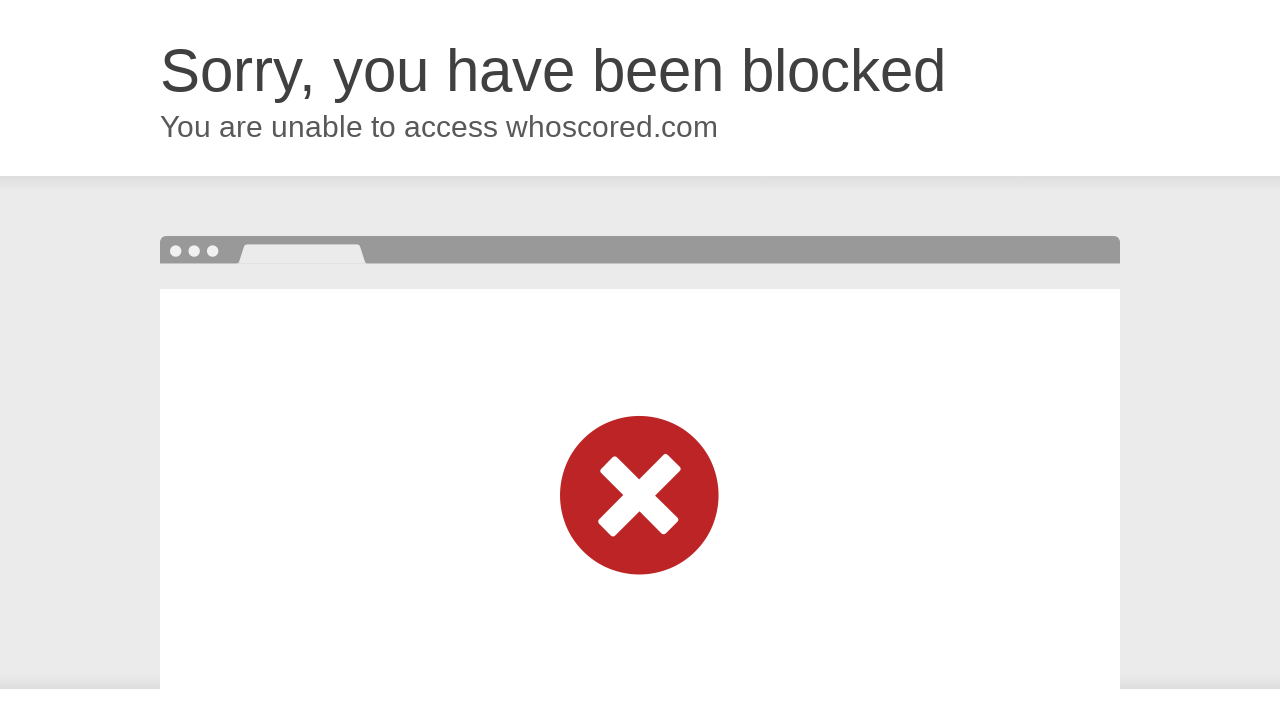

Page DOM content fully loaded
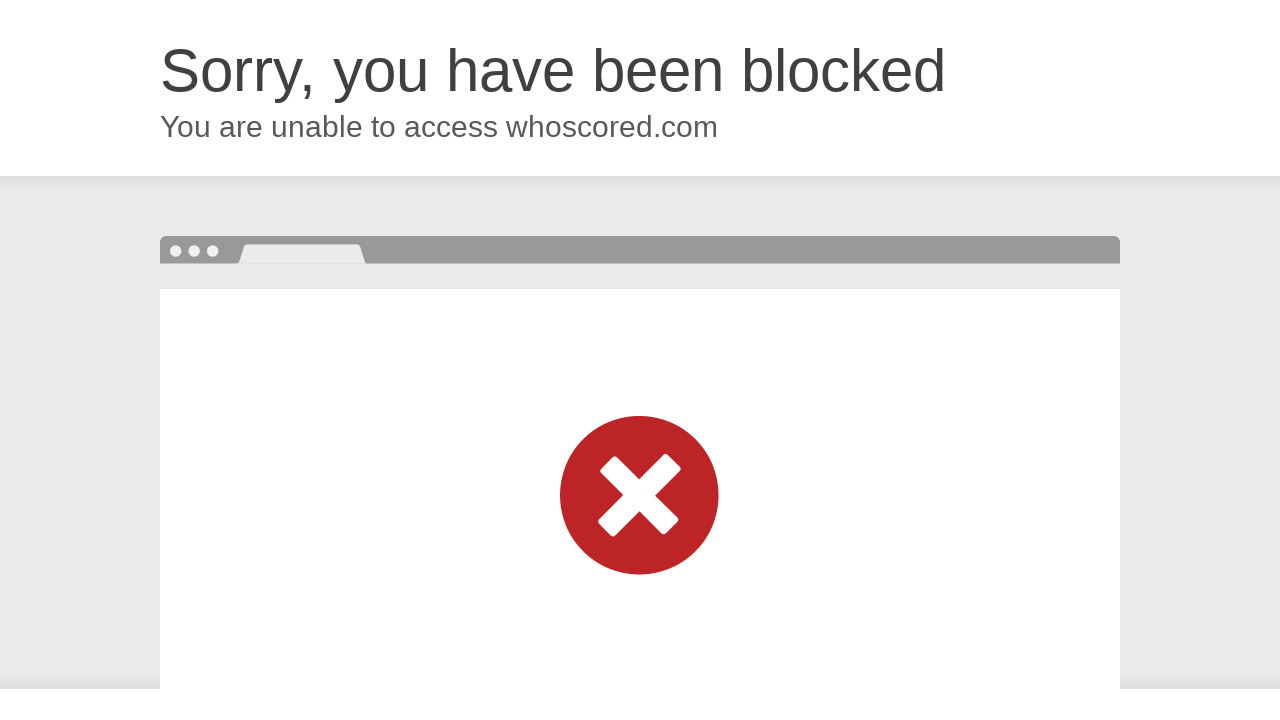

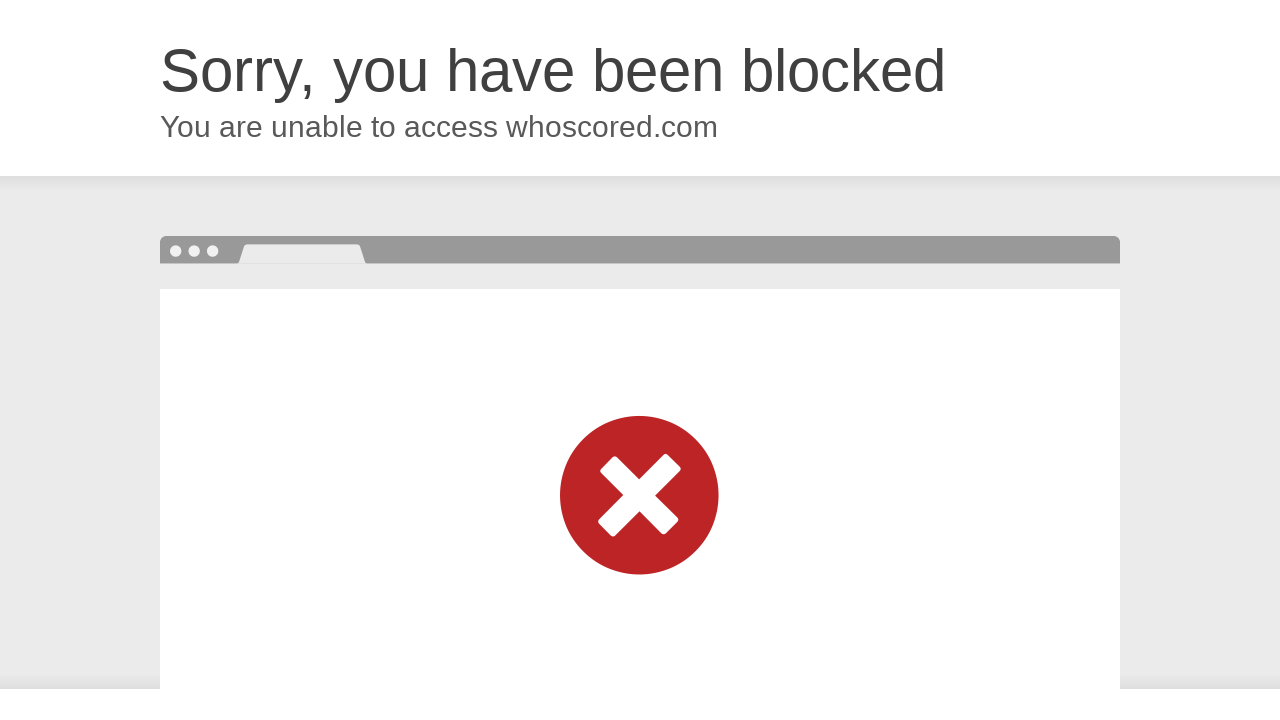